Tests submitting a valid email address in the text box form and verifies the output displays the entered email

Starting URL: https://demoqa.com/text-box

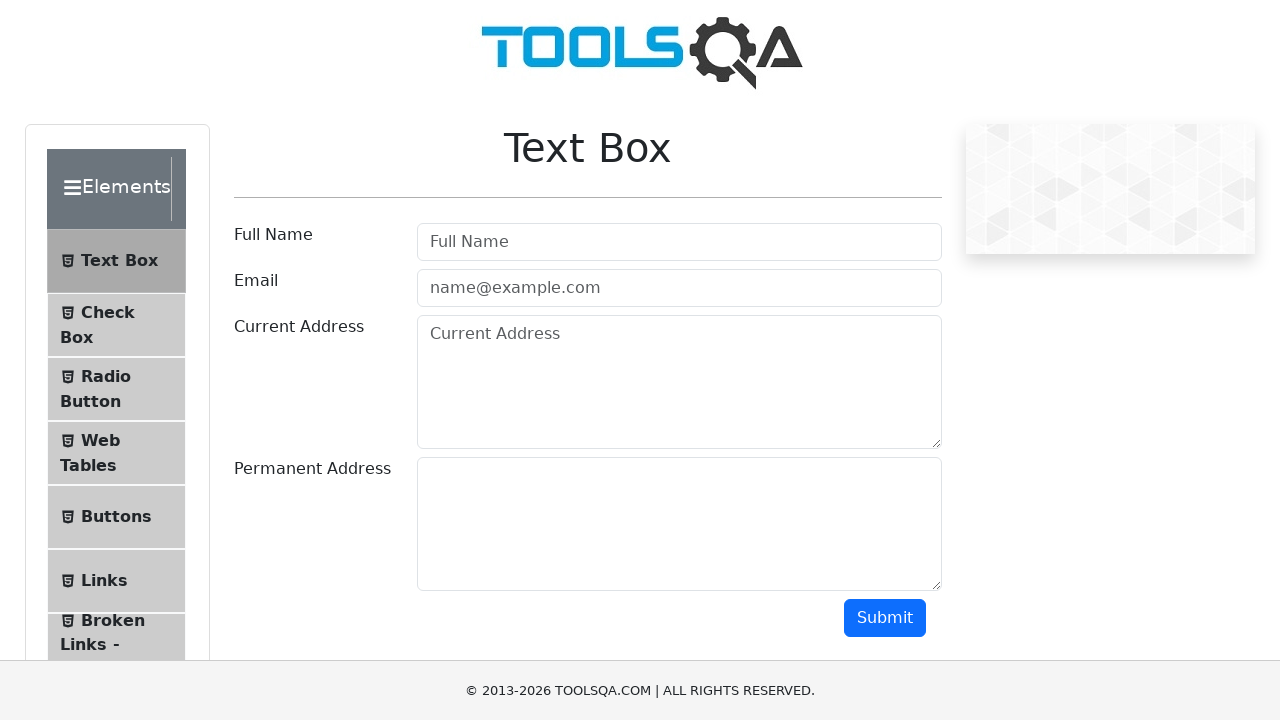

Filled email field with 'test@test.com' on #userEmail
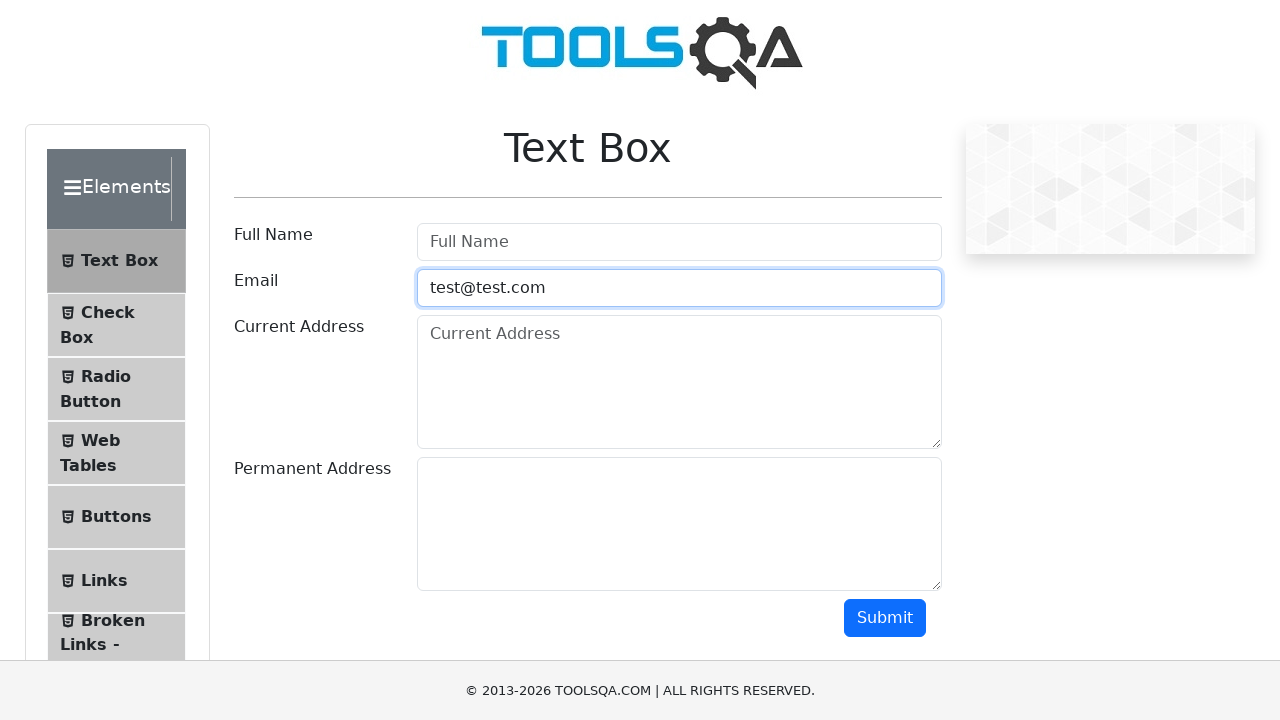

Scrolled submit button into view
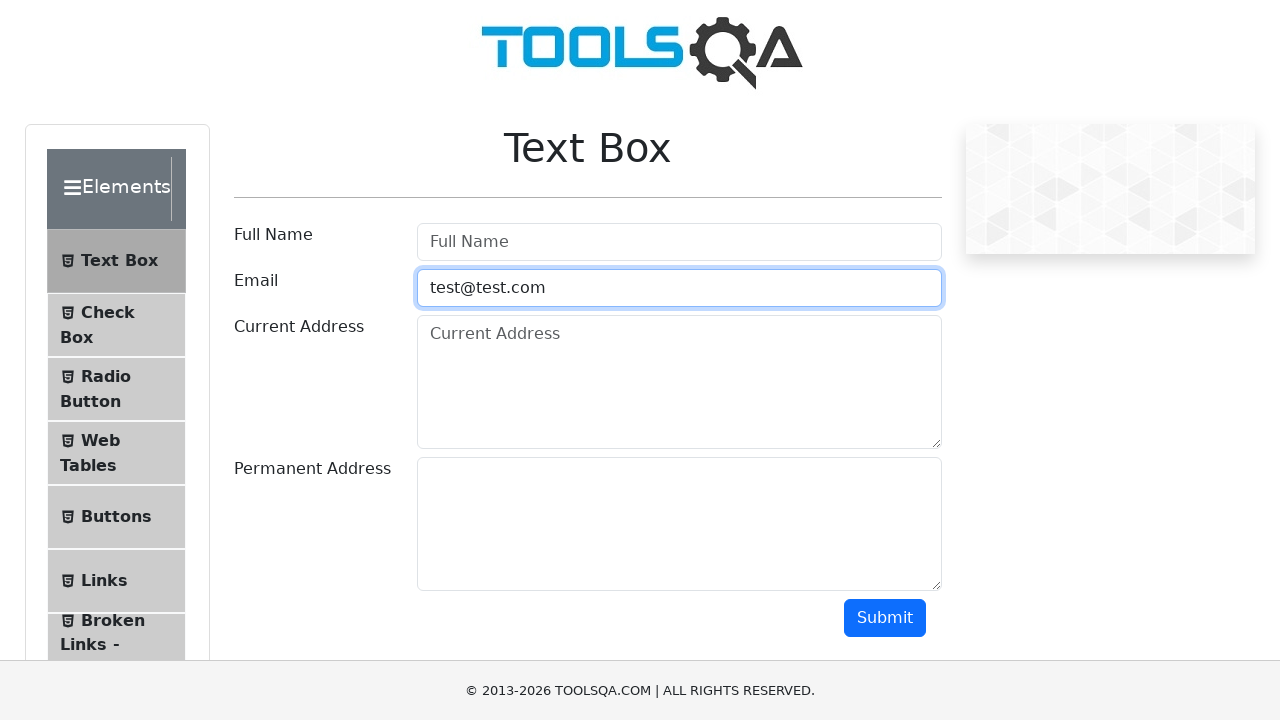

Clicked submit button at (885, 618) on #submit
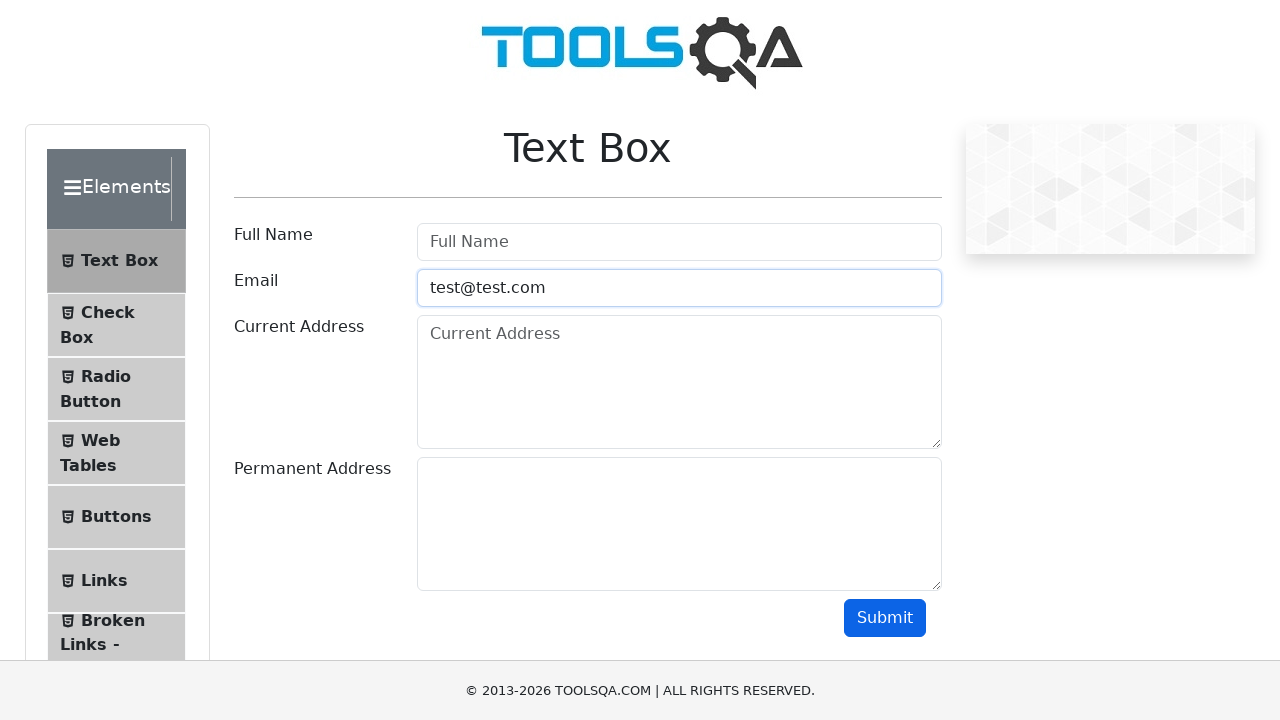

Verified output displays the entered email 'test@test.com'
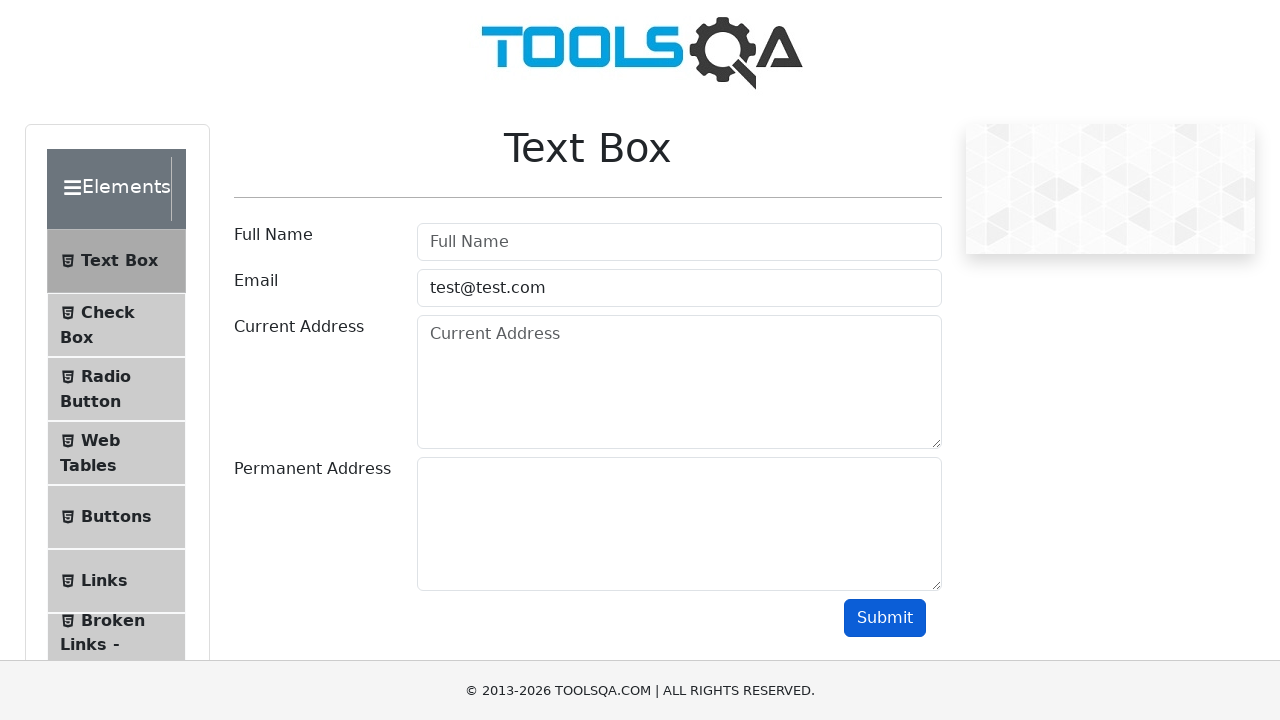

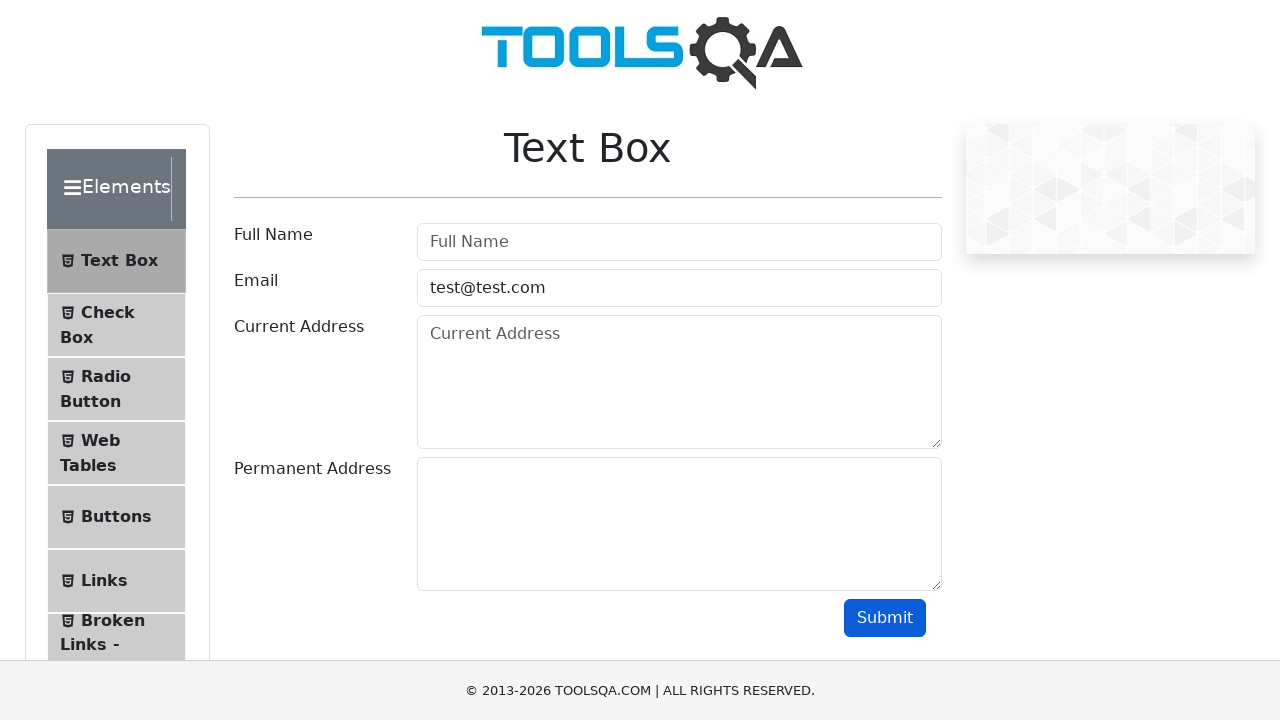